Tests form submission by entering text into a textarea field and submitting the form

Starting URL: https://www.selenium.dev/selenium/web/web-form.html

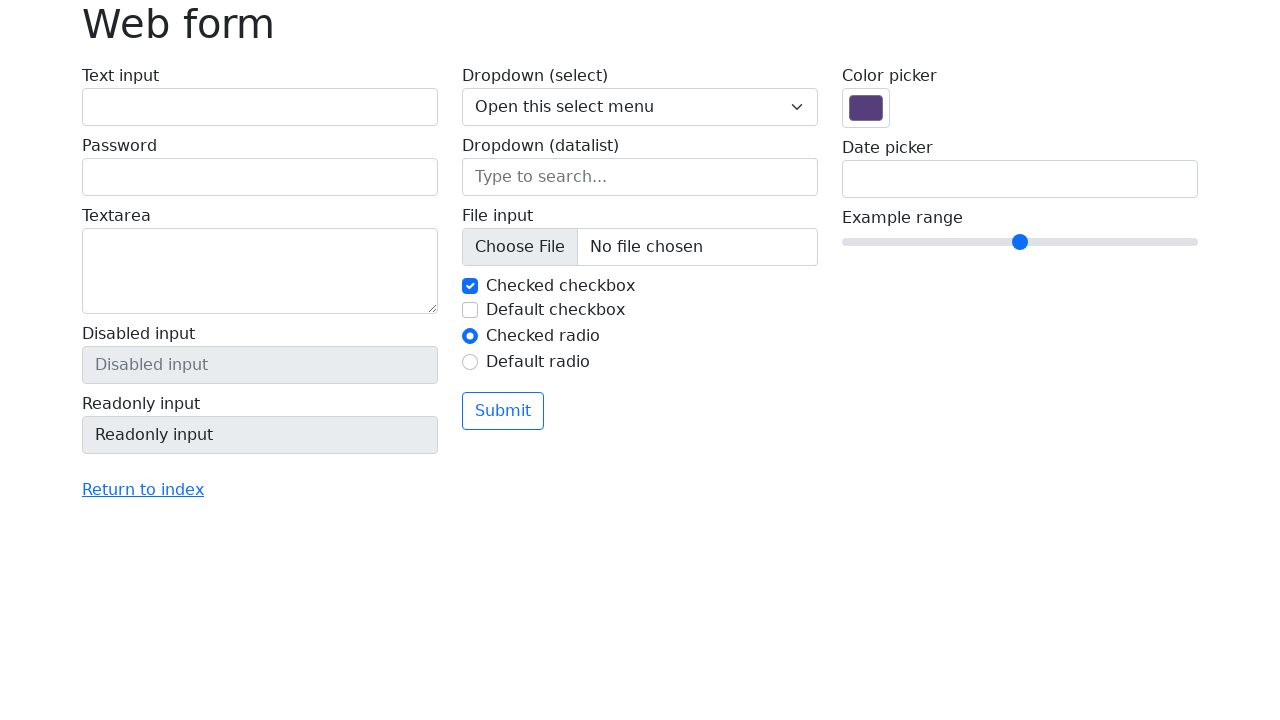

Entered 'Selenium' in the textarea field on textarea[name='my-textarea']
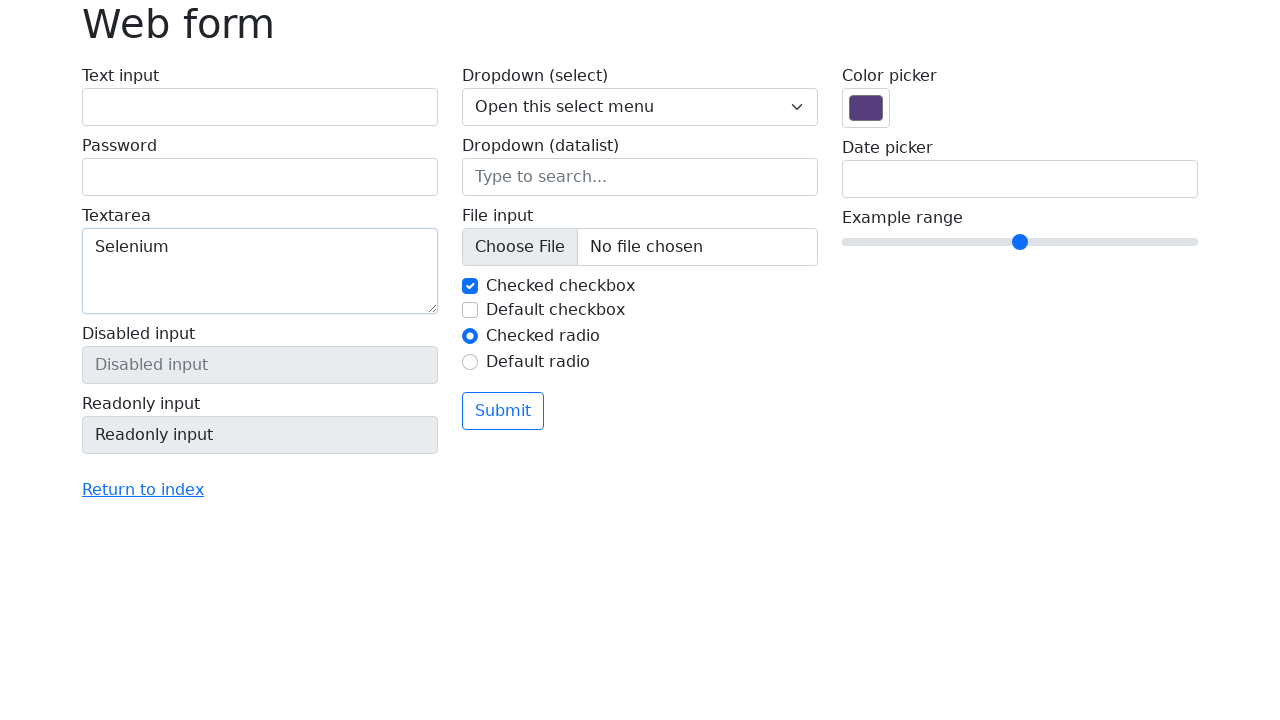

Clicked the submit button at (503, 411) on button
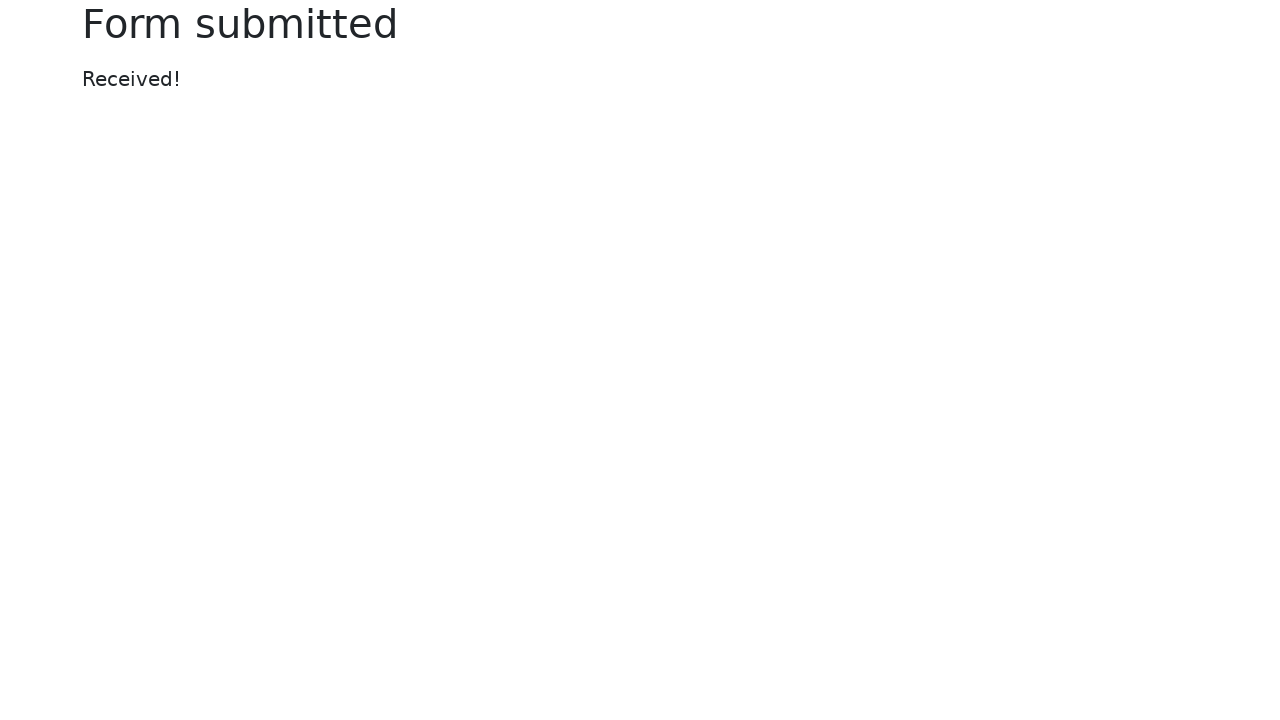

Success message appeared
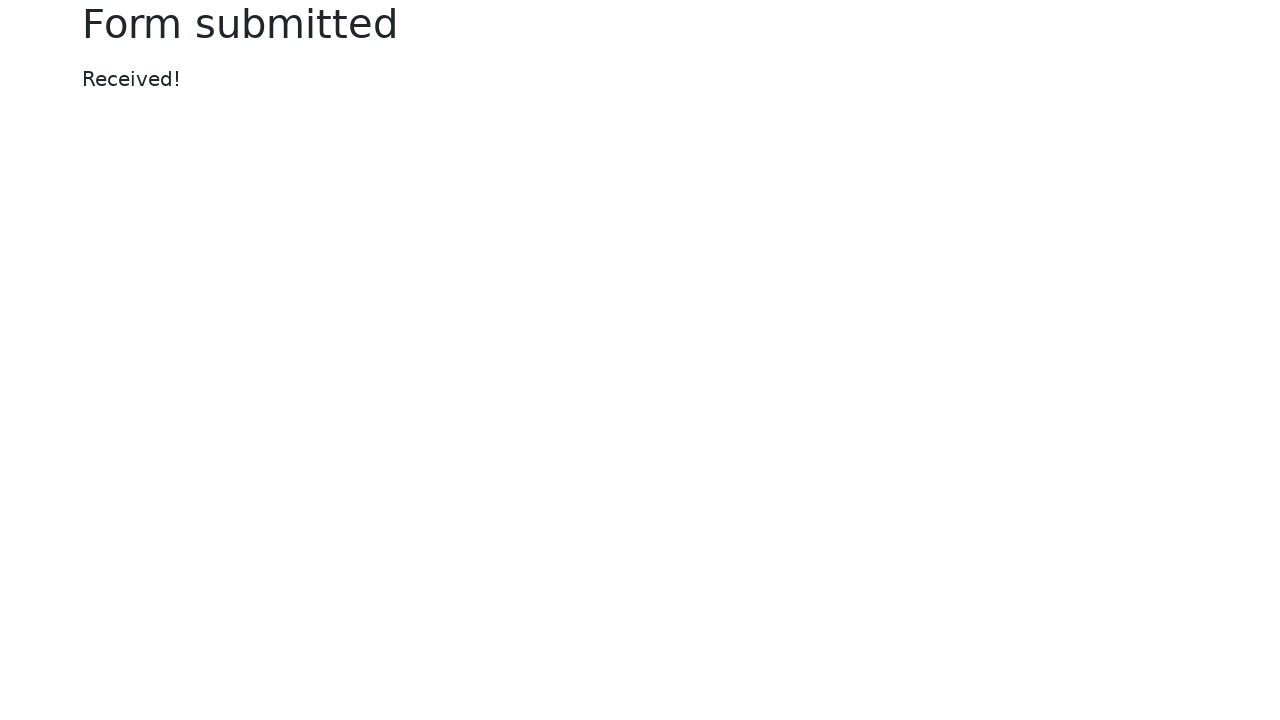

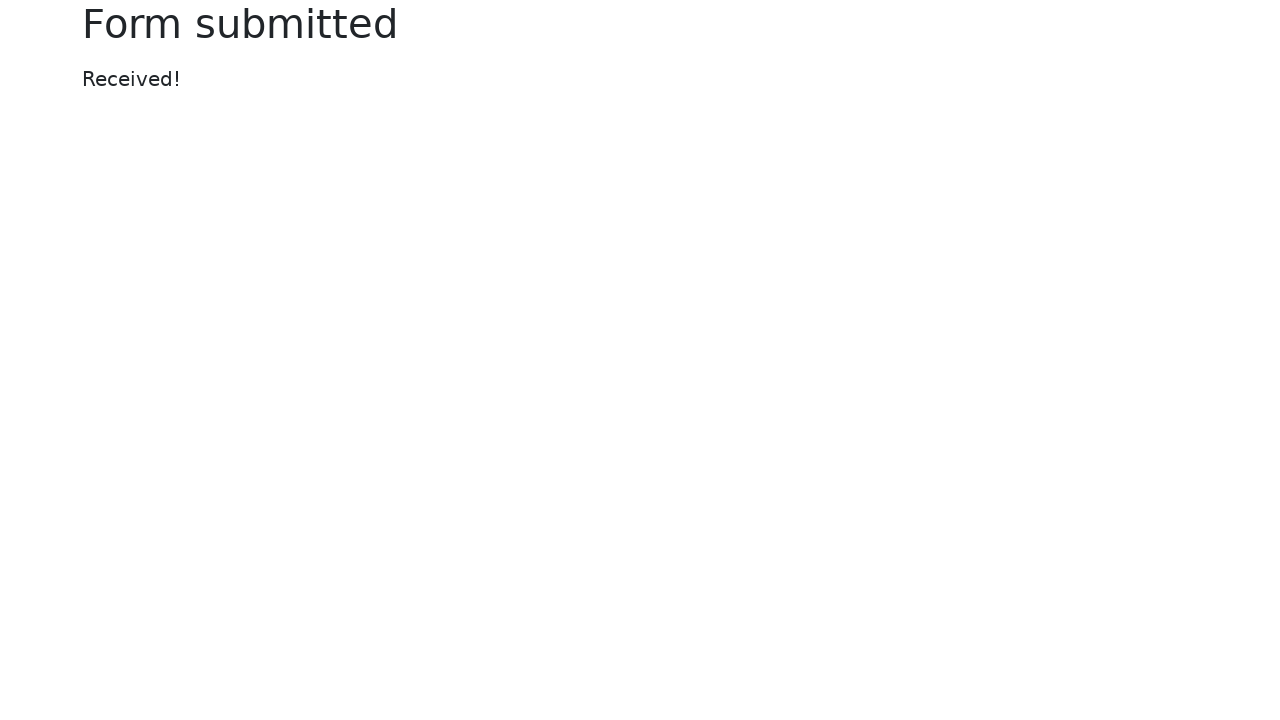